Tests right-click context menu functionality by performing a context click on a designated element

Starting URL: https://swisnl.github.io/jQuery-contextMenu/demo.html

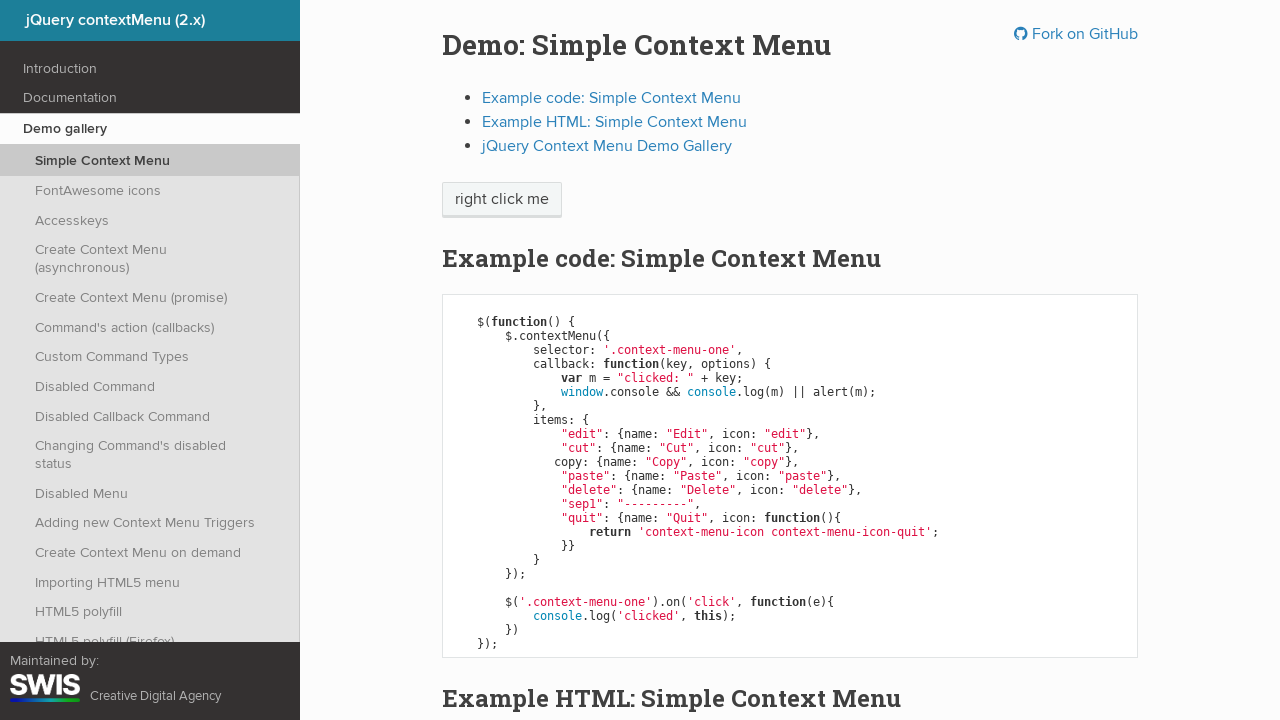

Located the 'right click me' element
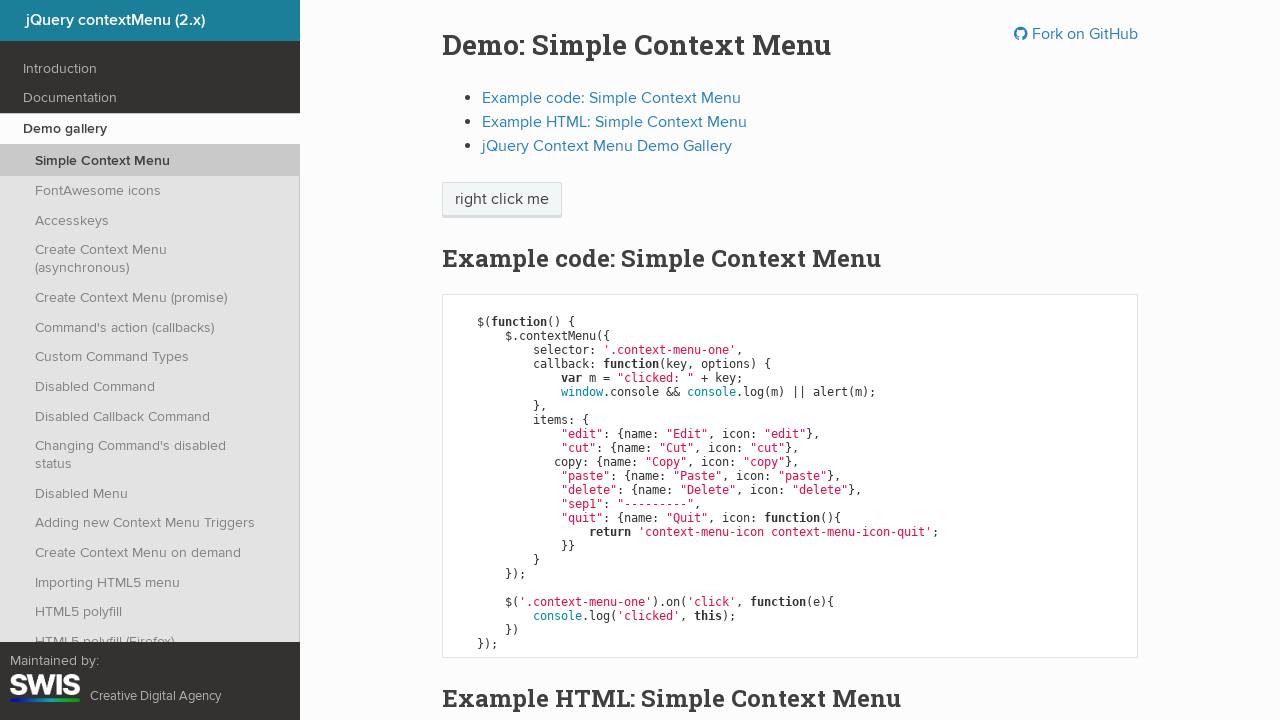

Performed right-click context menu action on the element at (502, 200) on xpath=//span[text()='right click me']
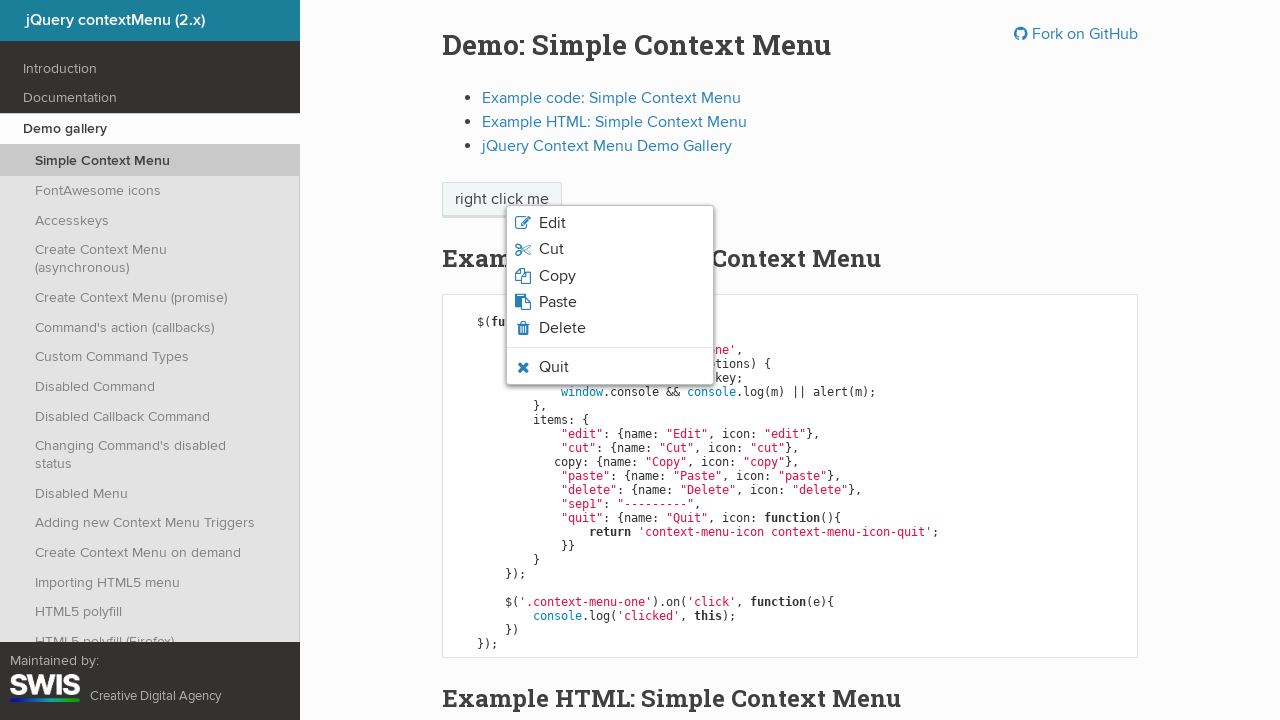

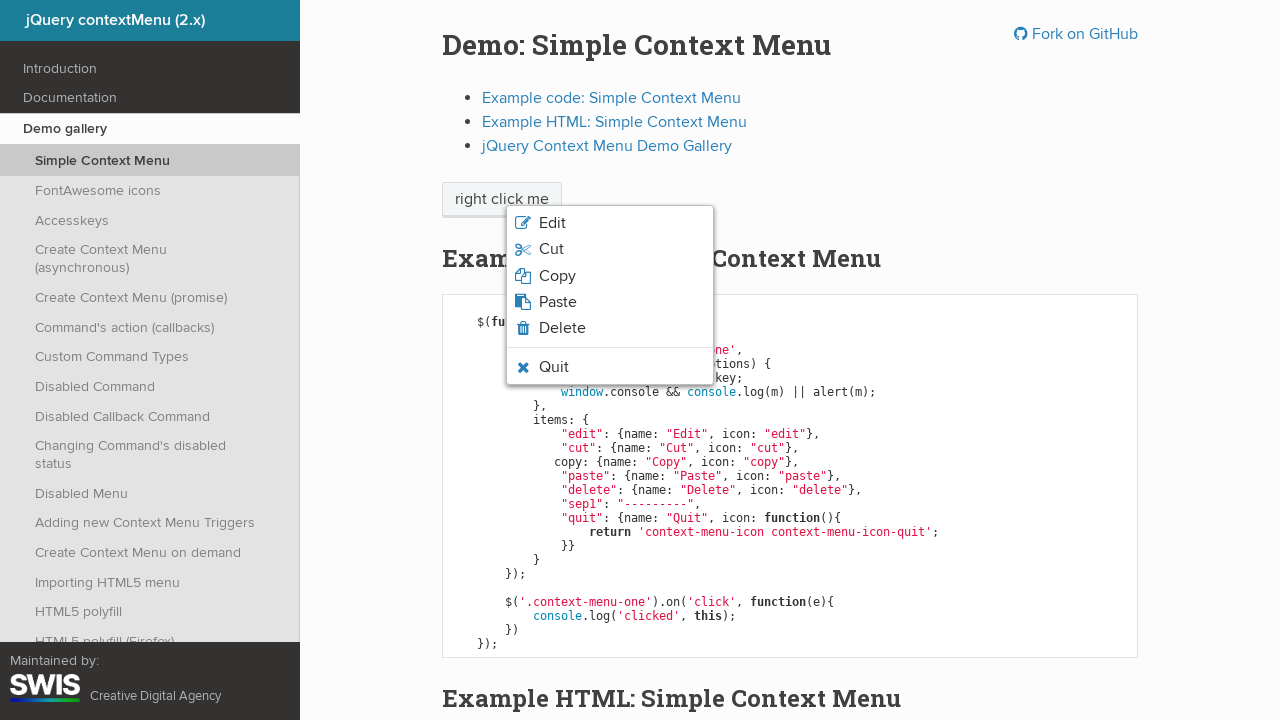